Navigates to Cloudflare's SSL information page and verifies it loads successfully

Starting URL: https://www.cloudflare.com/learning/ssl/what-is-ssl/

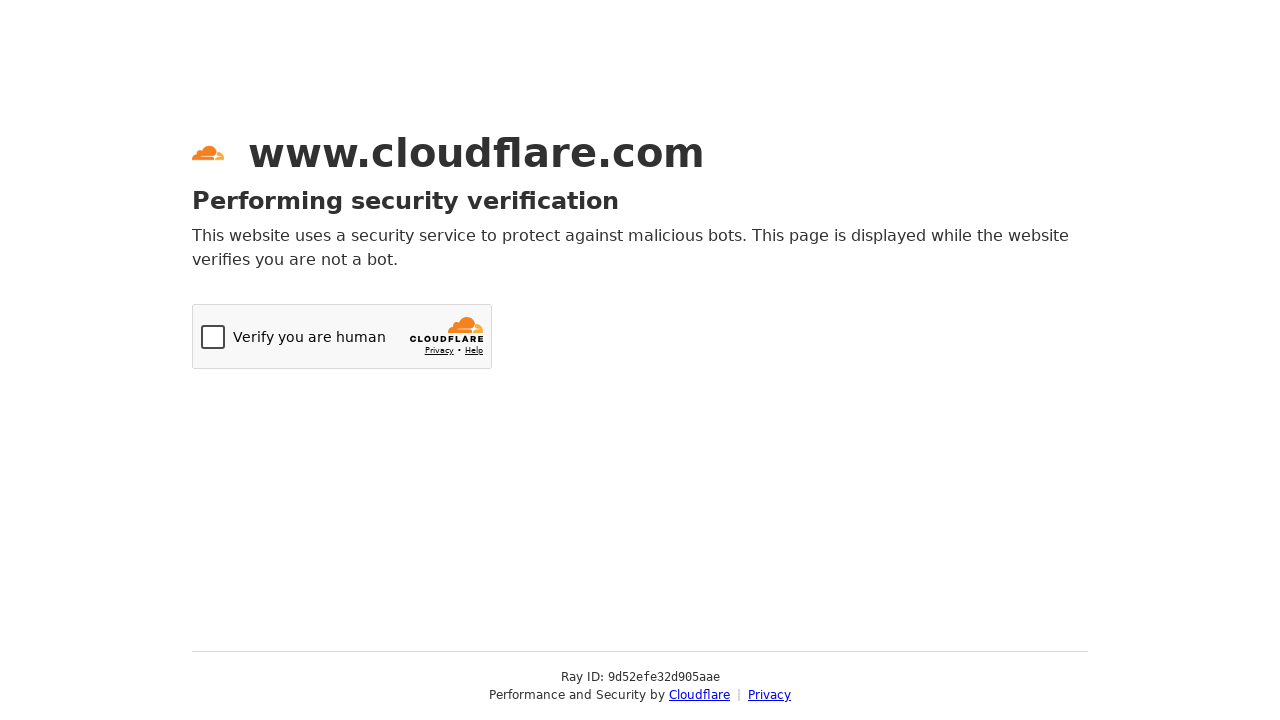

Navigated to Cloudflare's SSL information page
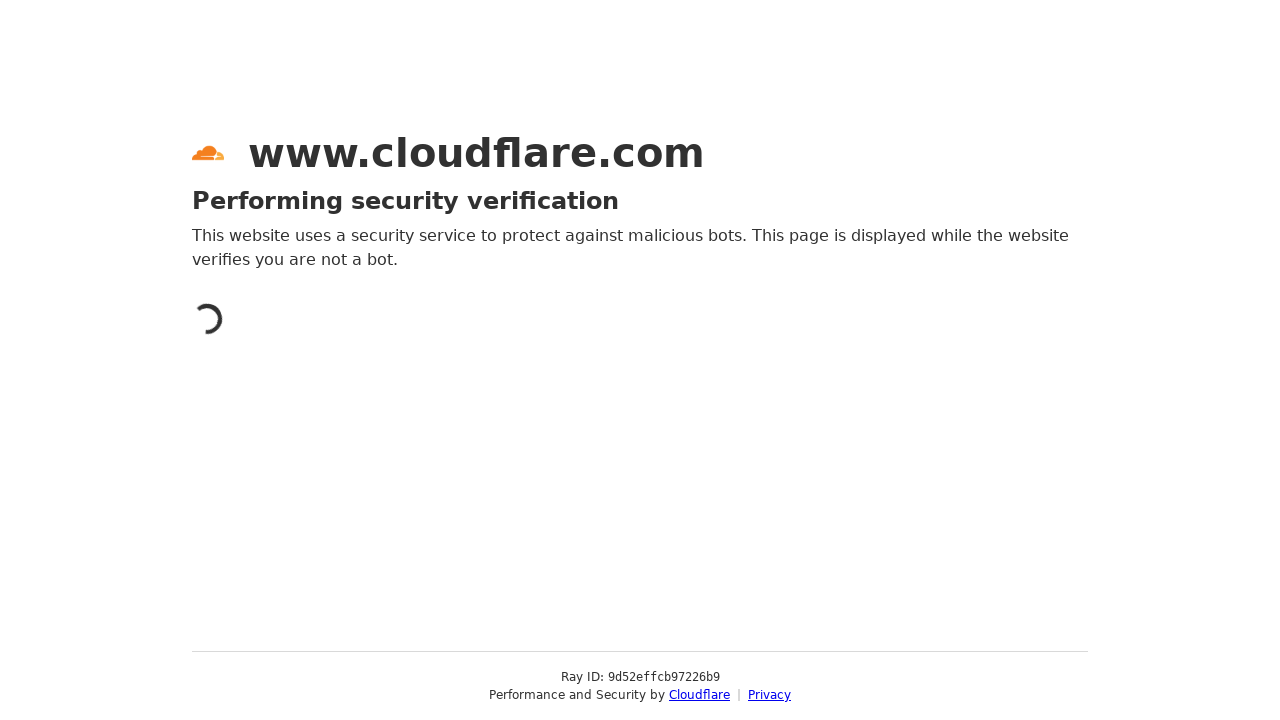

Page reached domcontentloaded state
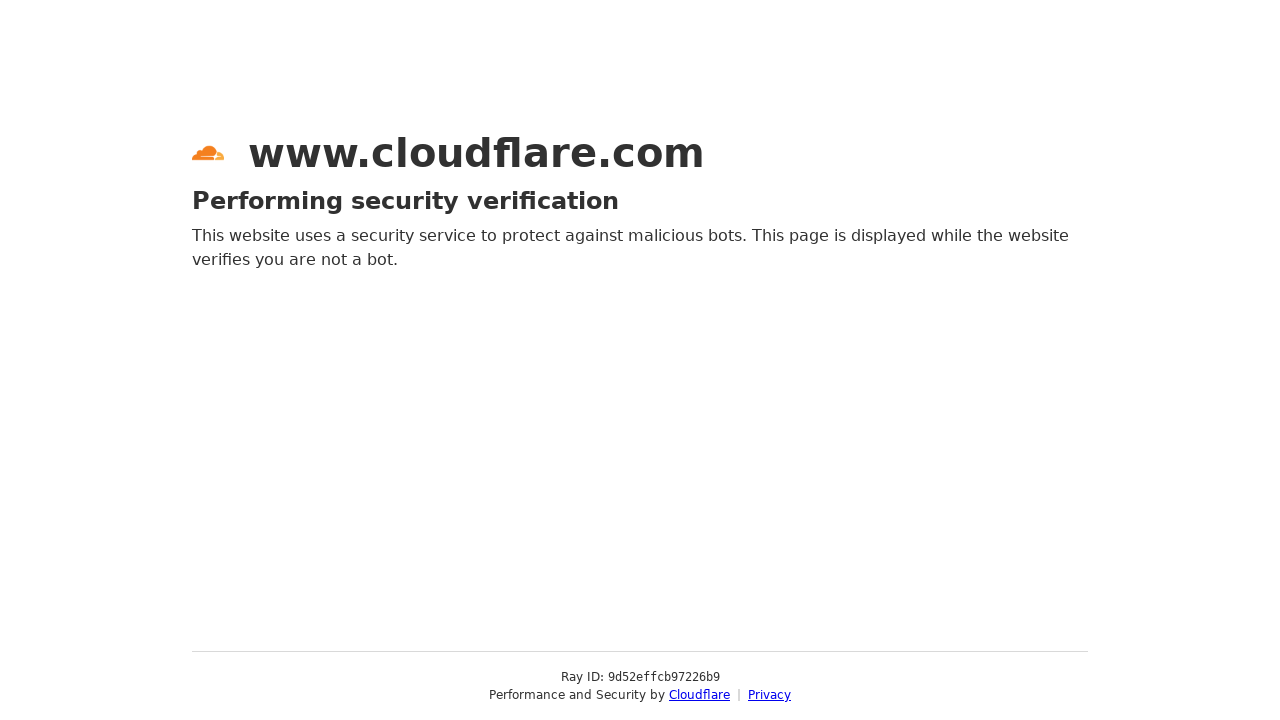

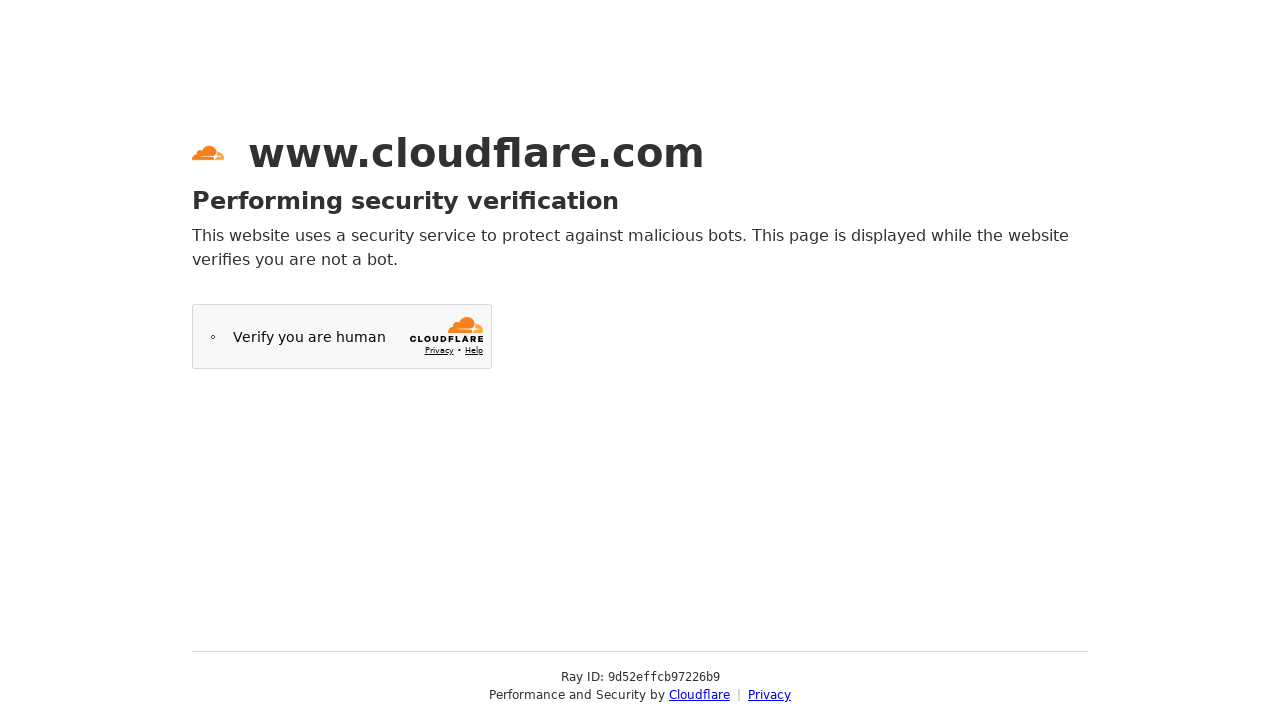